Tests clicking a button with a dynamic ID multiple times across page reloads to verify the button can be located by CSS class rather than dynamic ID

Starting URL: http://uitestingplayground.com/dynamicid

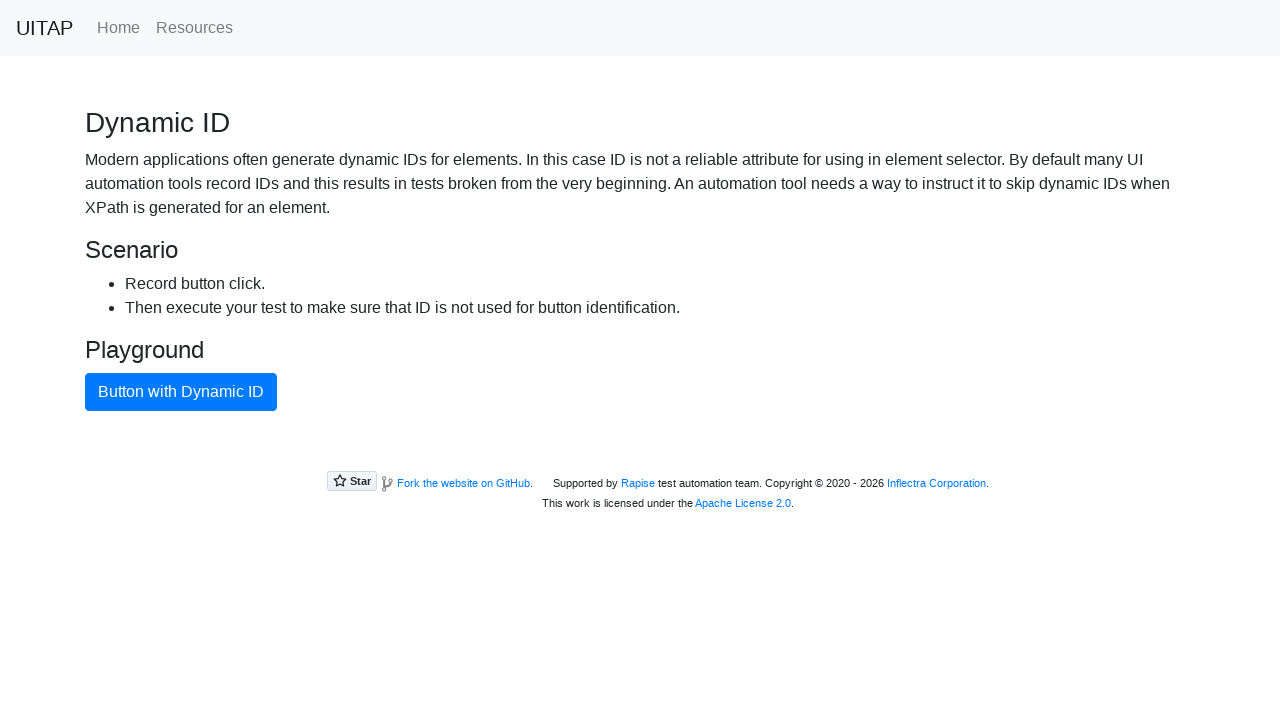

Waited for button with dynamic ID to be available (iteration 1)
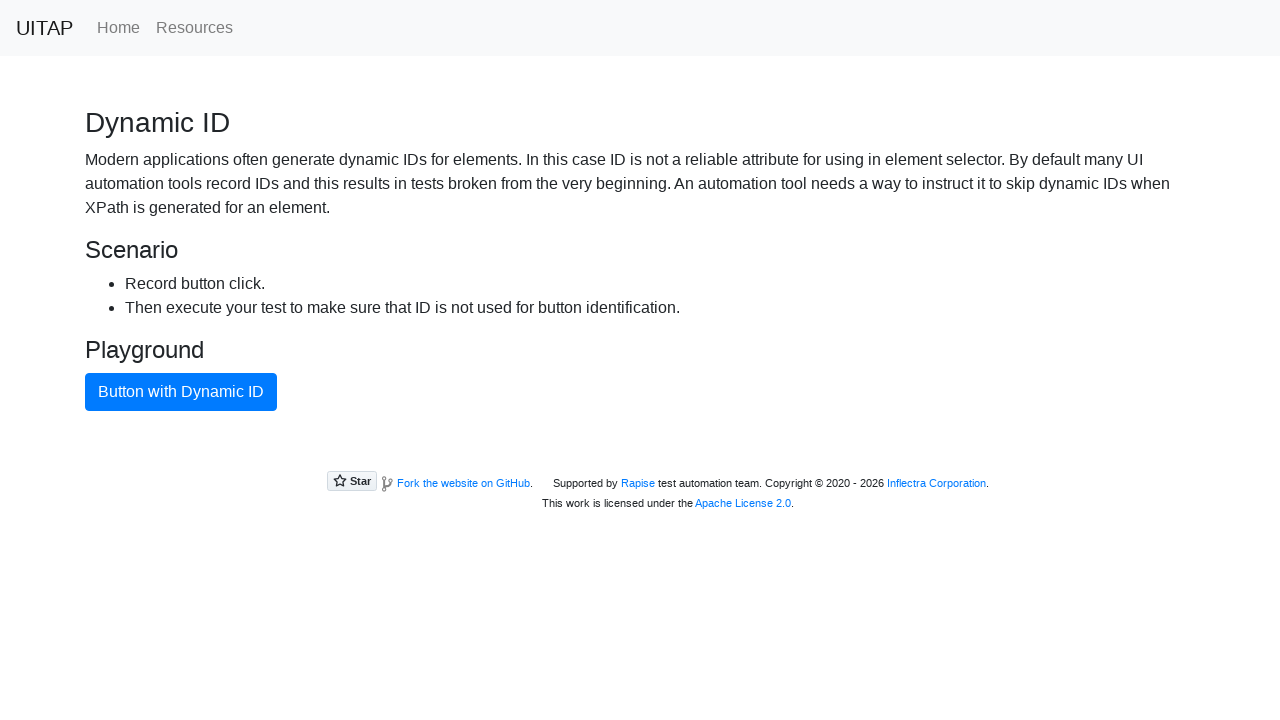

Clicked button with dynamic ID using CSS class selector (iteration 1) at (181, 392) on button.btn.btn-primary
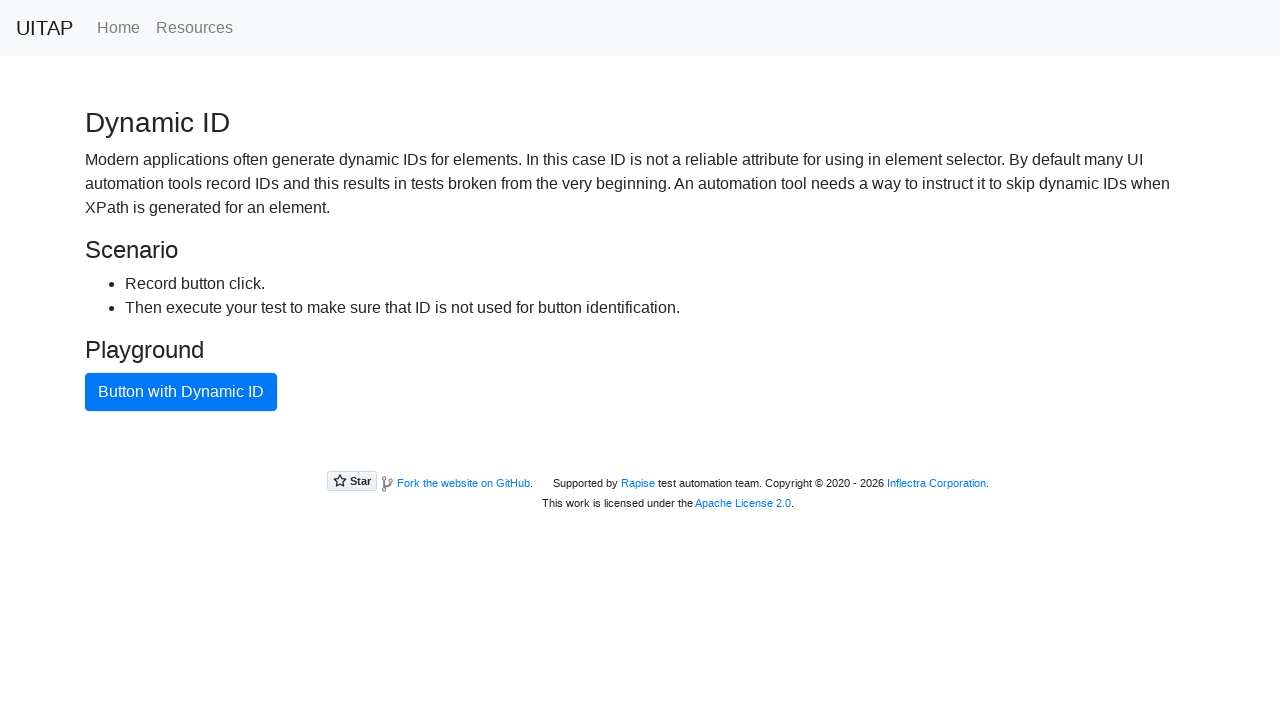

Reloaded page to test button click persistence
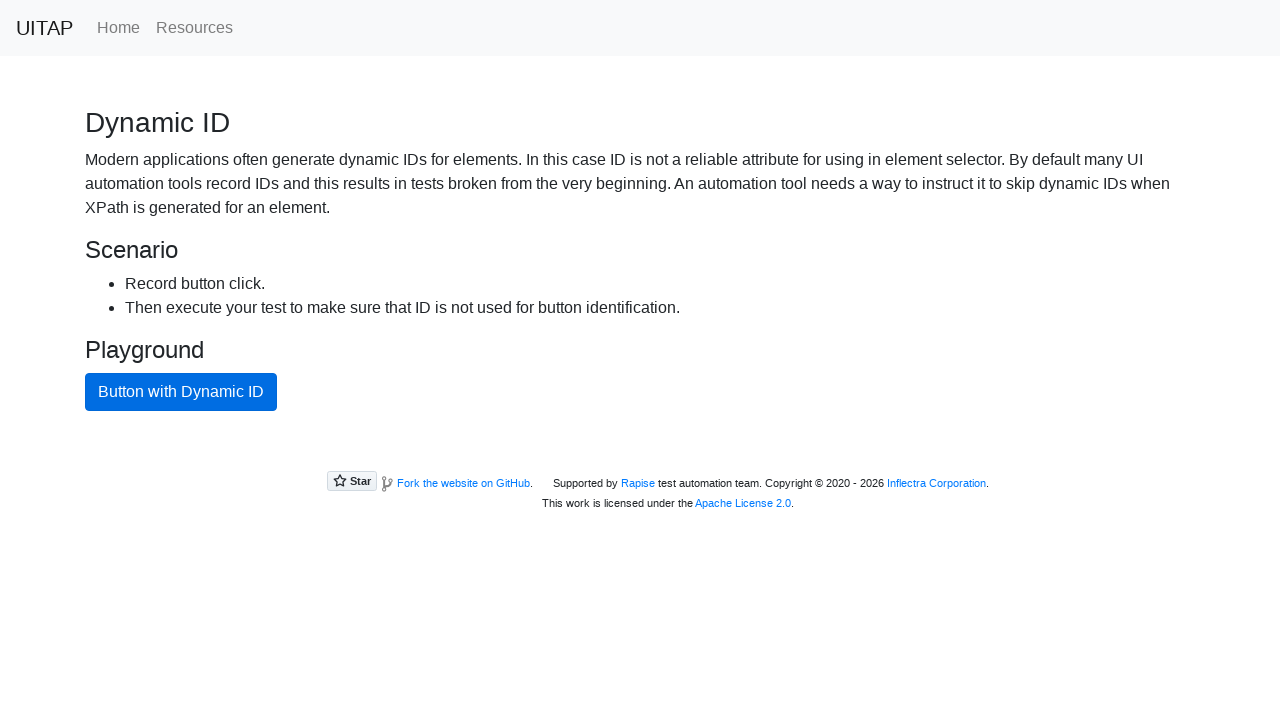

Waited for button with dynamic ID to be available (iteration 2)
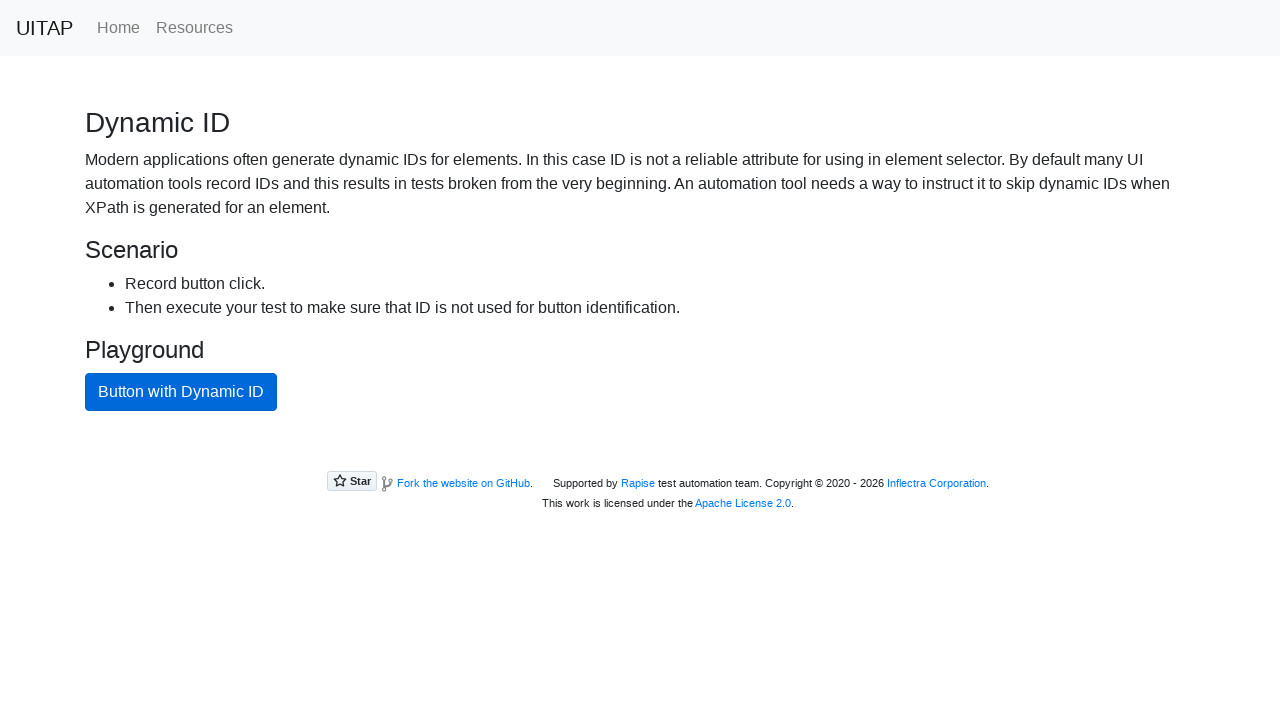

Clicked button with dynamic ID using CSS class selector (iteration 2) at (181, 392) on button.btn.btn-primary
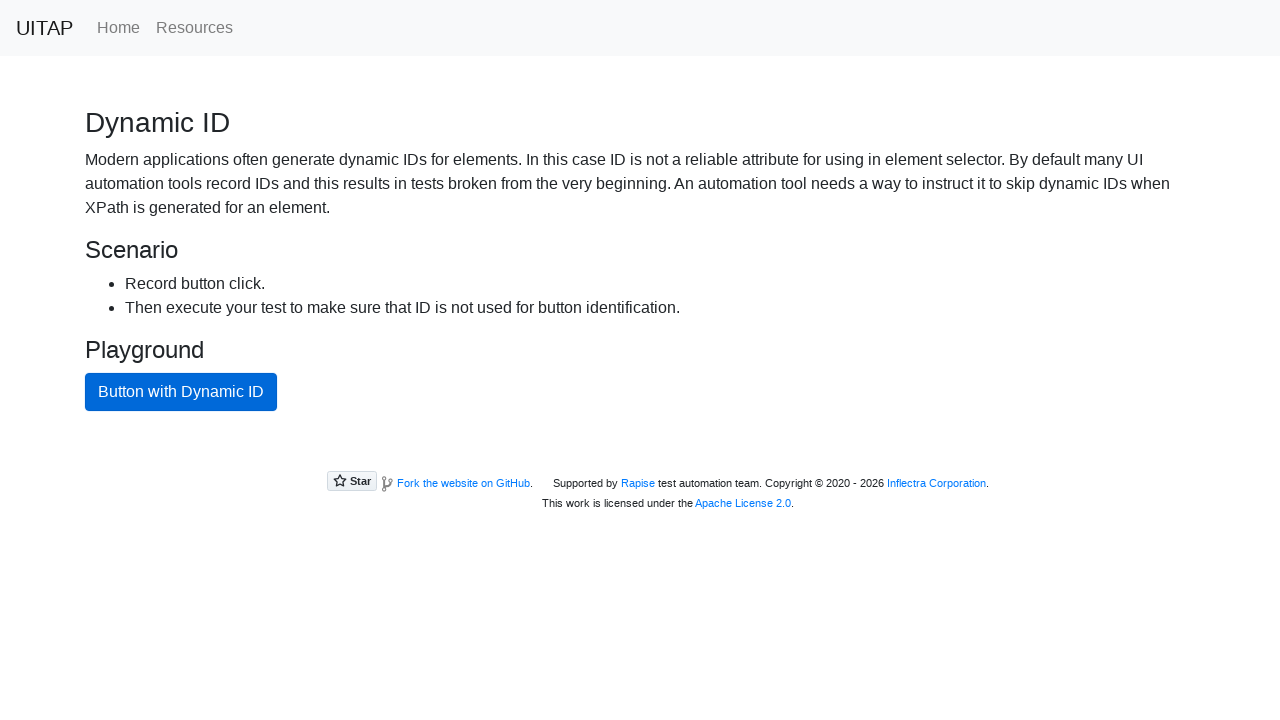

Reloaded page to test button click persistence
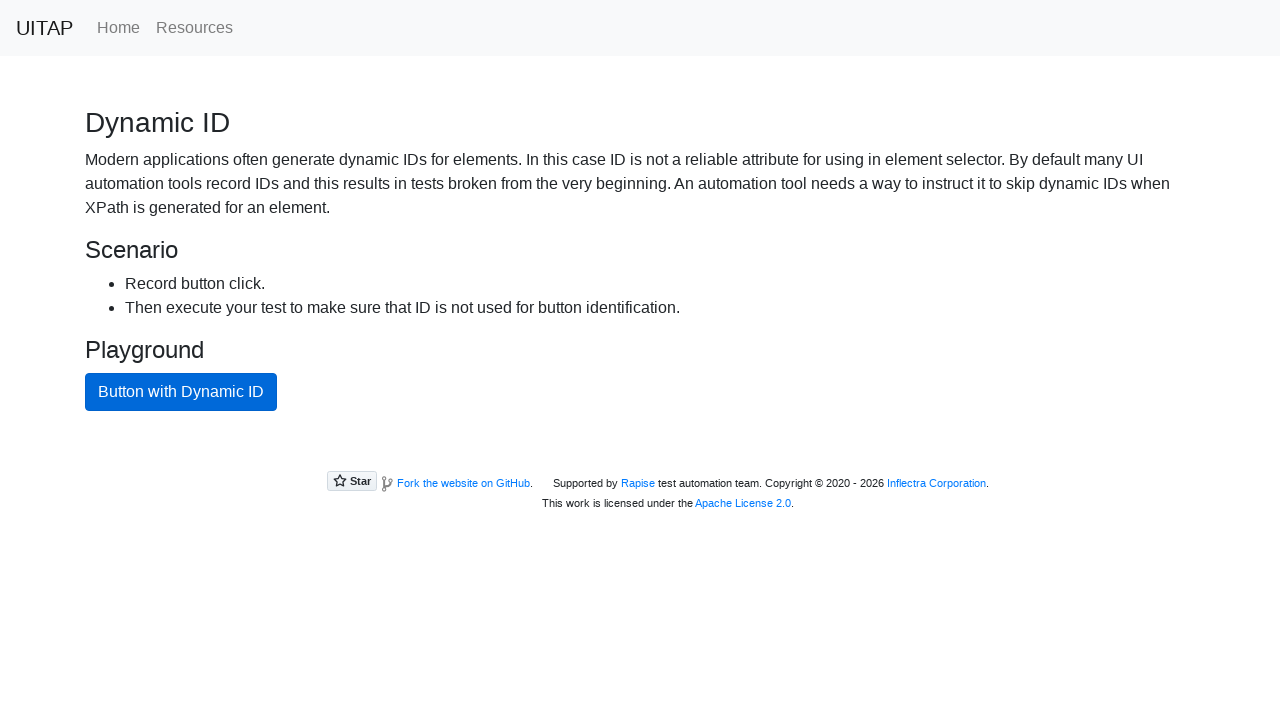

Waited for button with dynamic ID to be available (iteration 3)
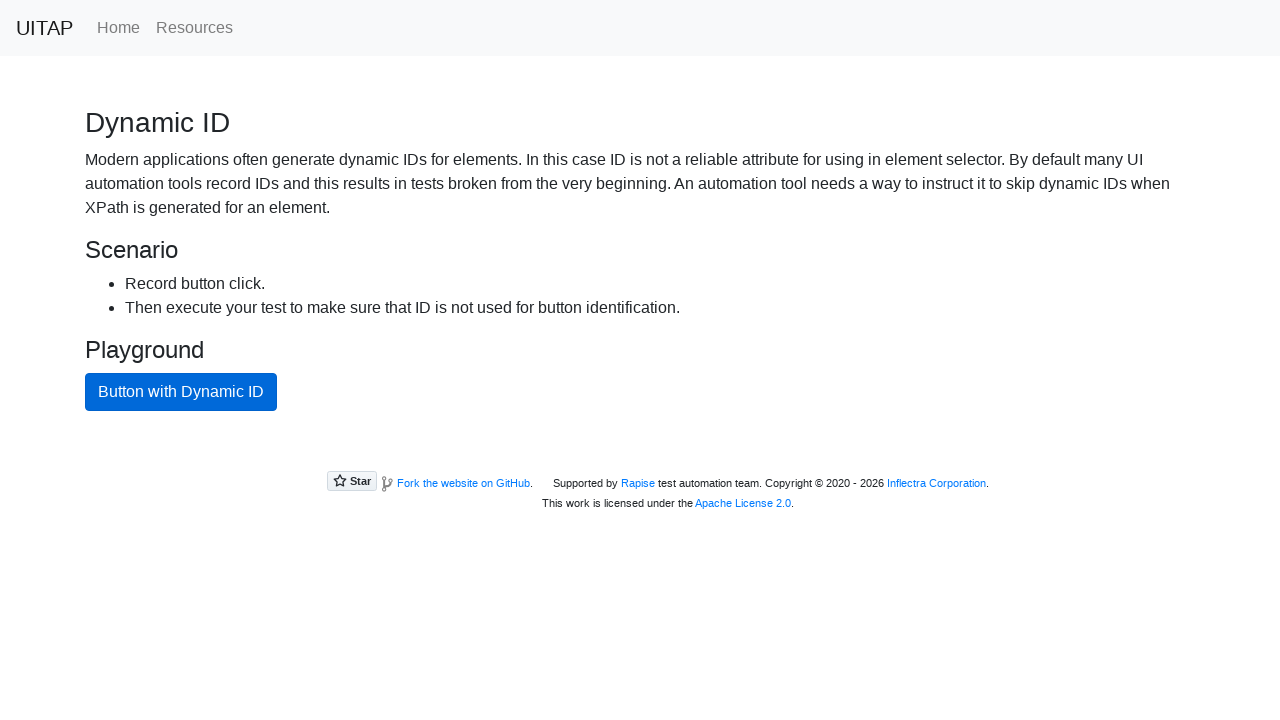

Clicked button with dynamic ID using CSS class selector (iteration 3) at (181, 392) on button.btn.btn-primary
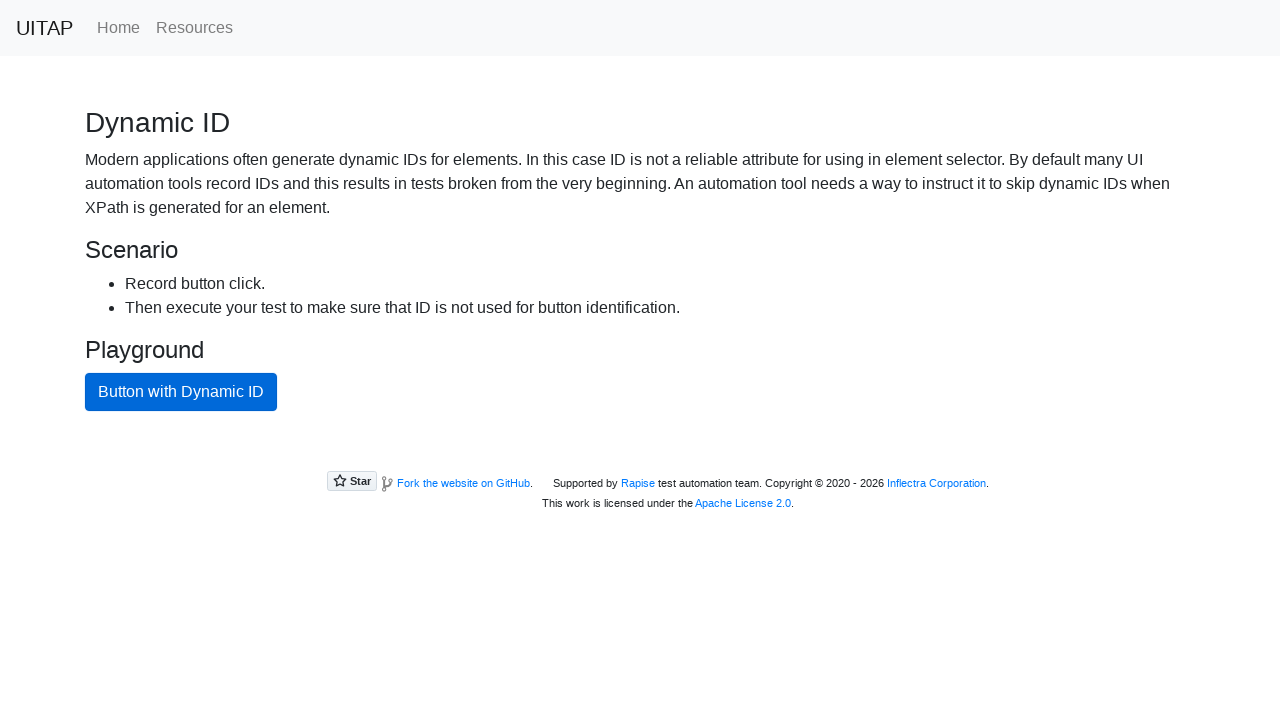

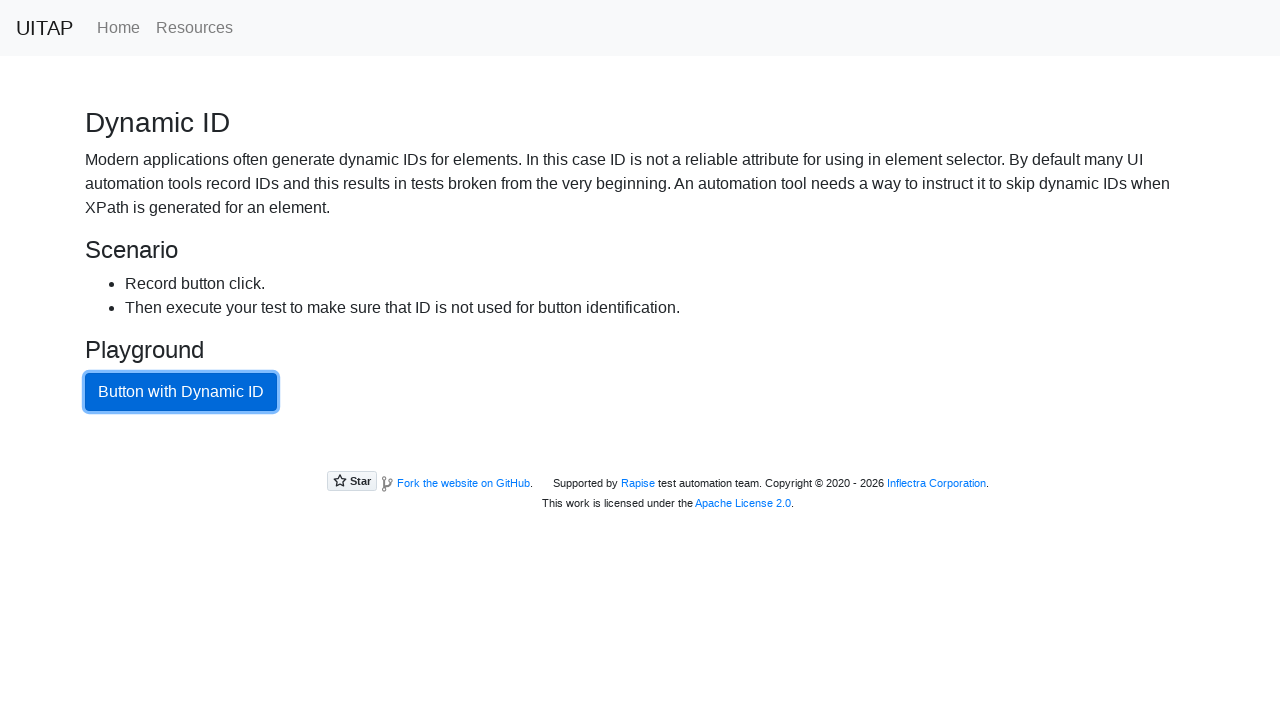